Simple test that navigates to the Hepsiburada e-commerce website homepage

Starting URL: http://www.hepsiburada.com/

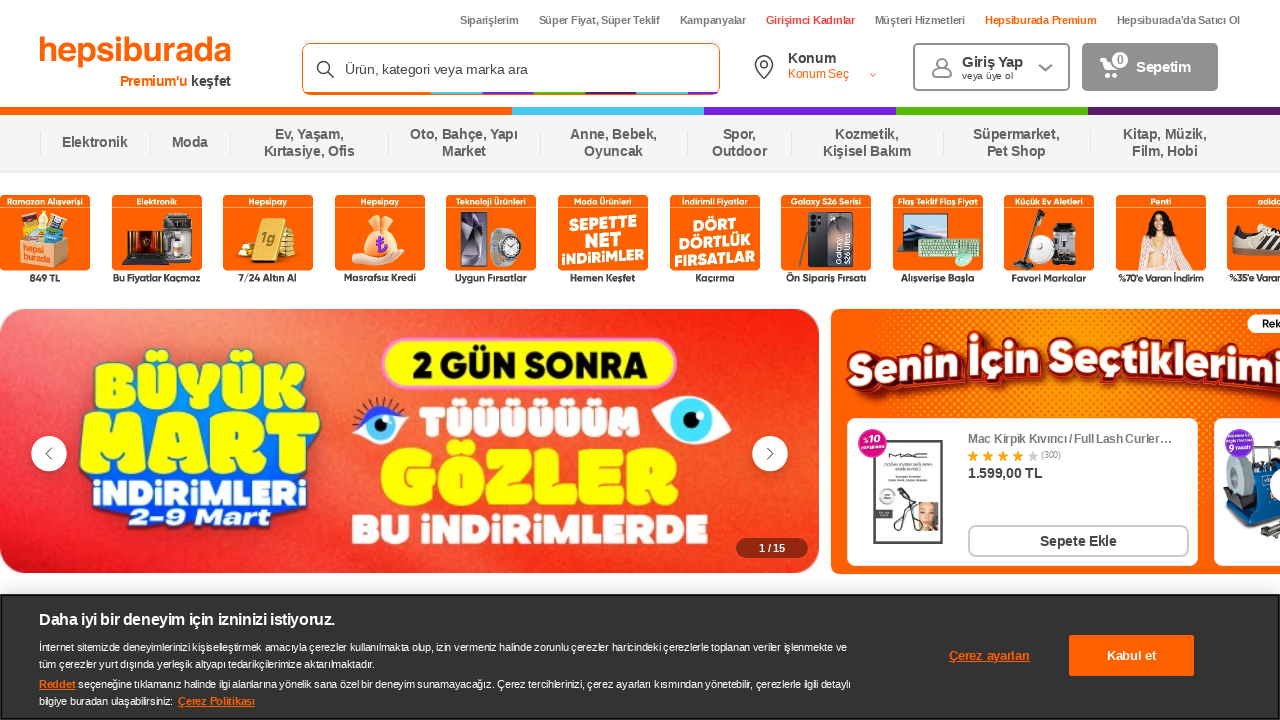

Waited for page DOM to load on Hepsiburada homepage
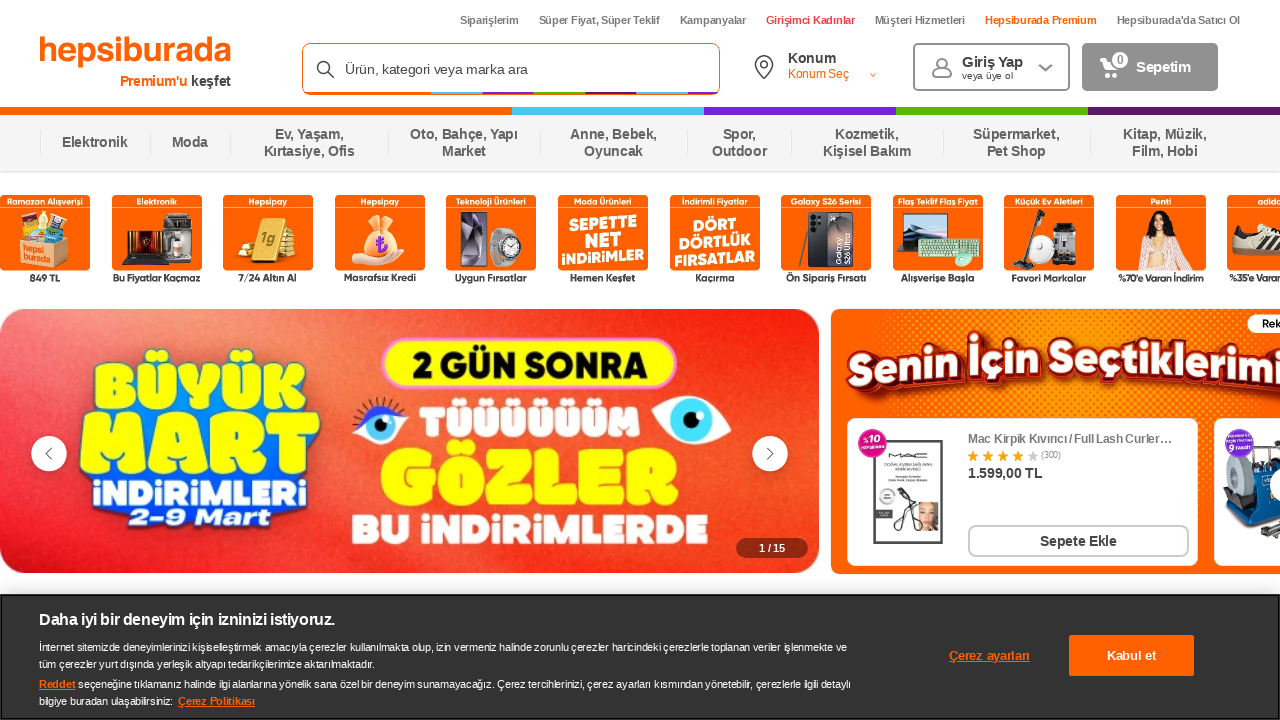

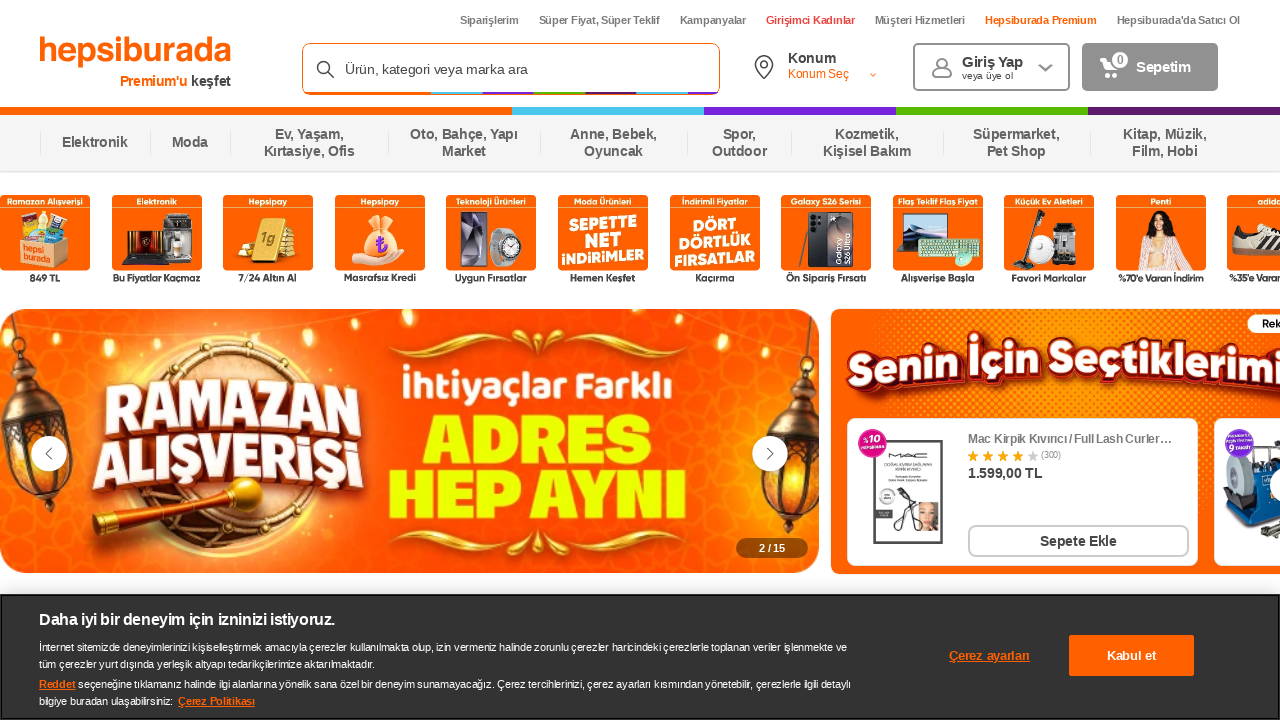